Tests completing all tasks while on the Active filter using toggle-all

Starting URL: https://todomvc4tasj.herokuapp.com

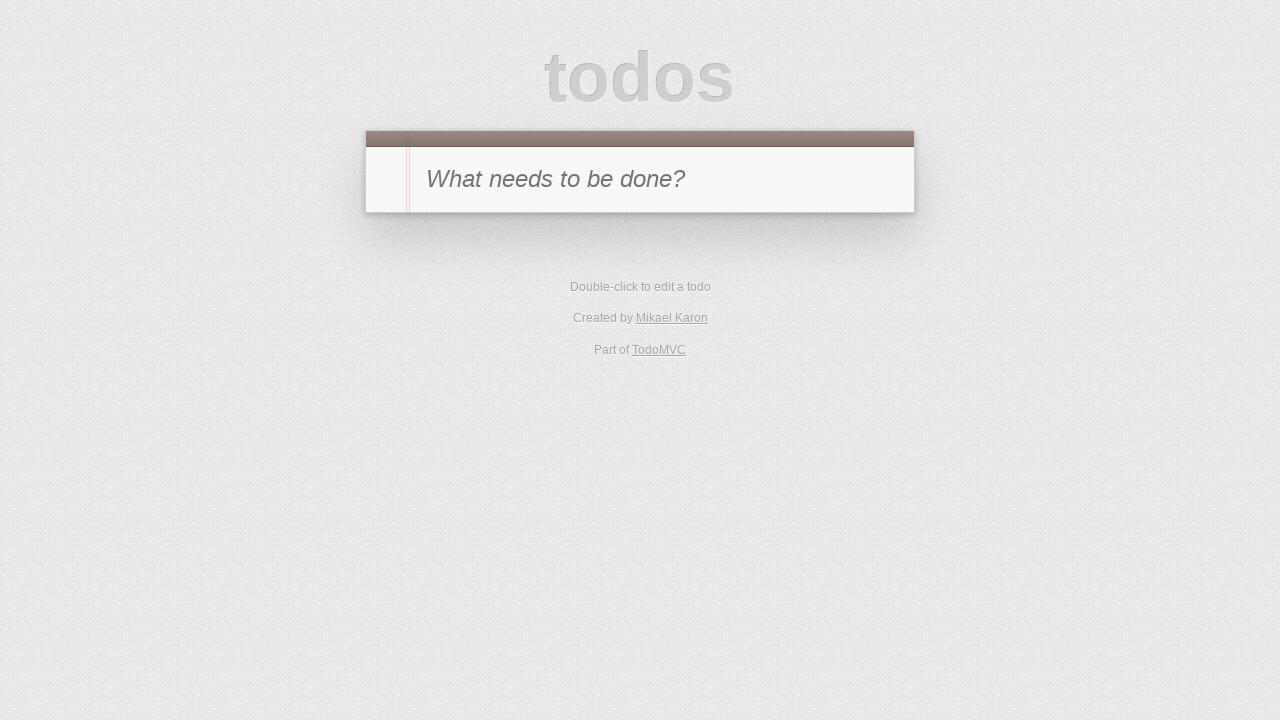

Set initial active tasks via localStorage with 2 incomplete tasks
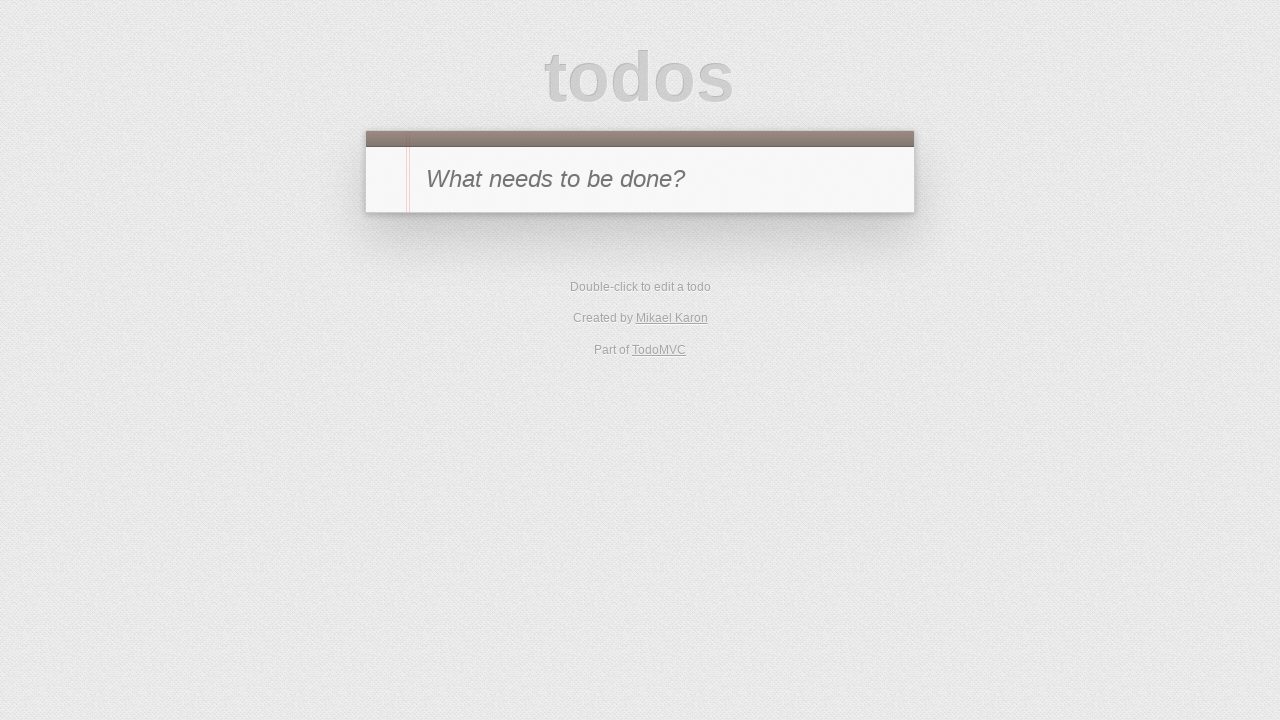

Reloaded the page to apply localStorage changes
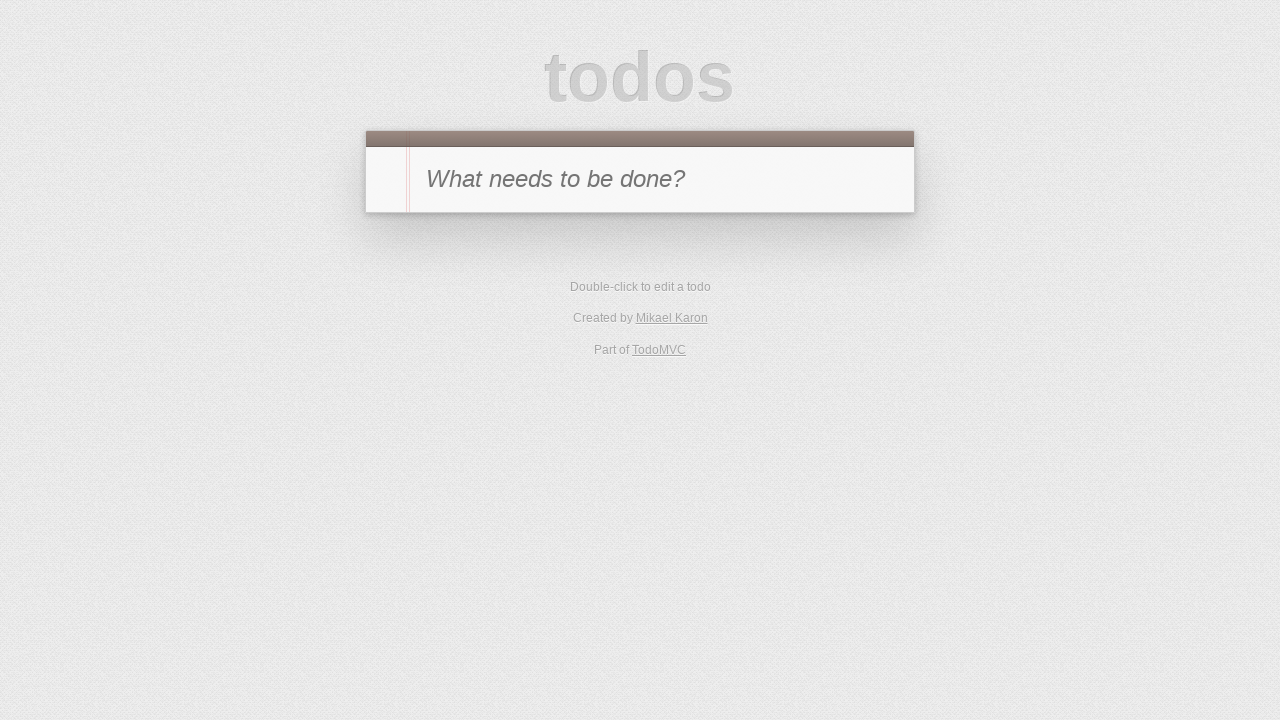

Navigated to Active filter at (614, 351) on [href='#/active']
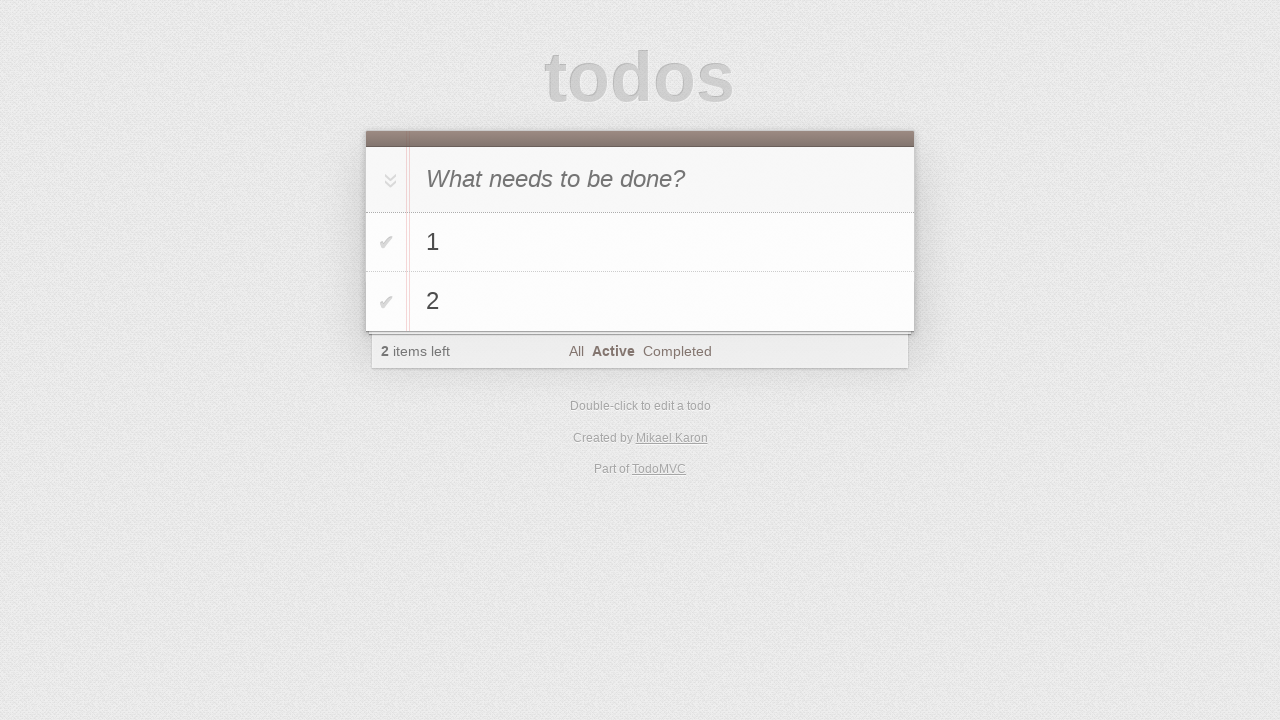

Clicked toggle-all button to complete all active tasks at (388, 180) on #toggle-all
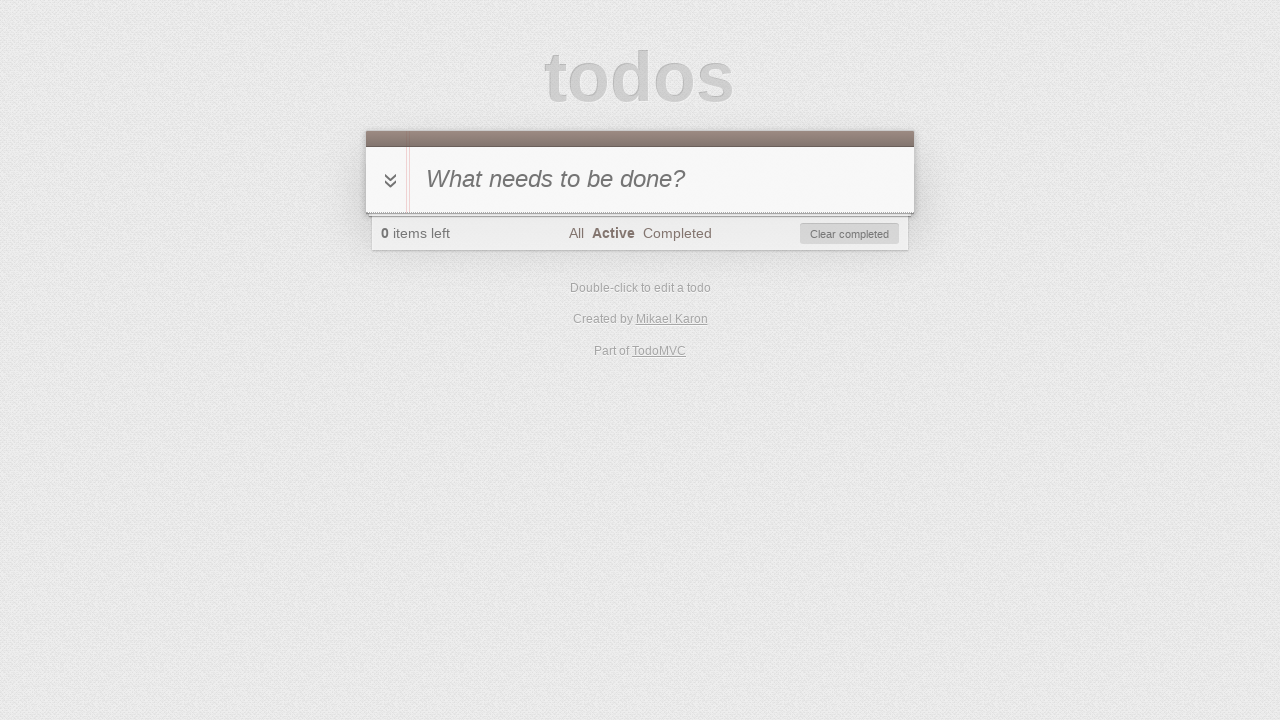

Verified that task counter shows 0 active tasks remaining
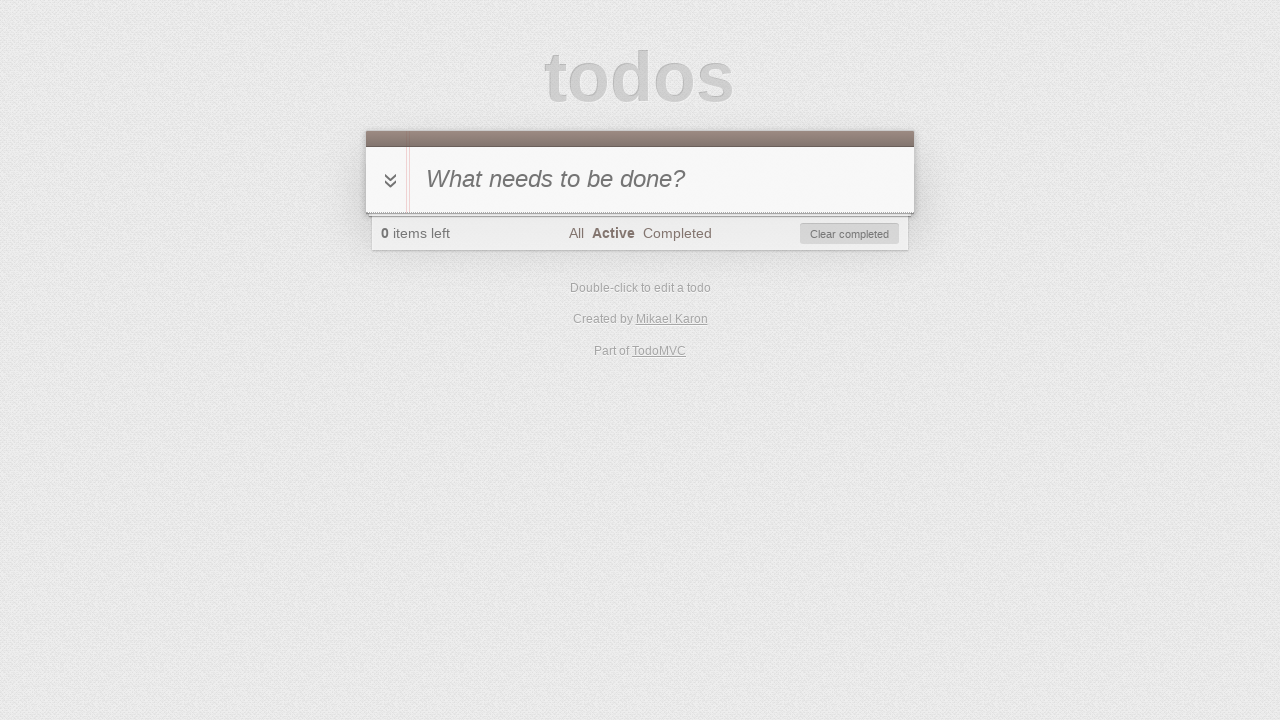

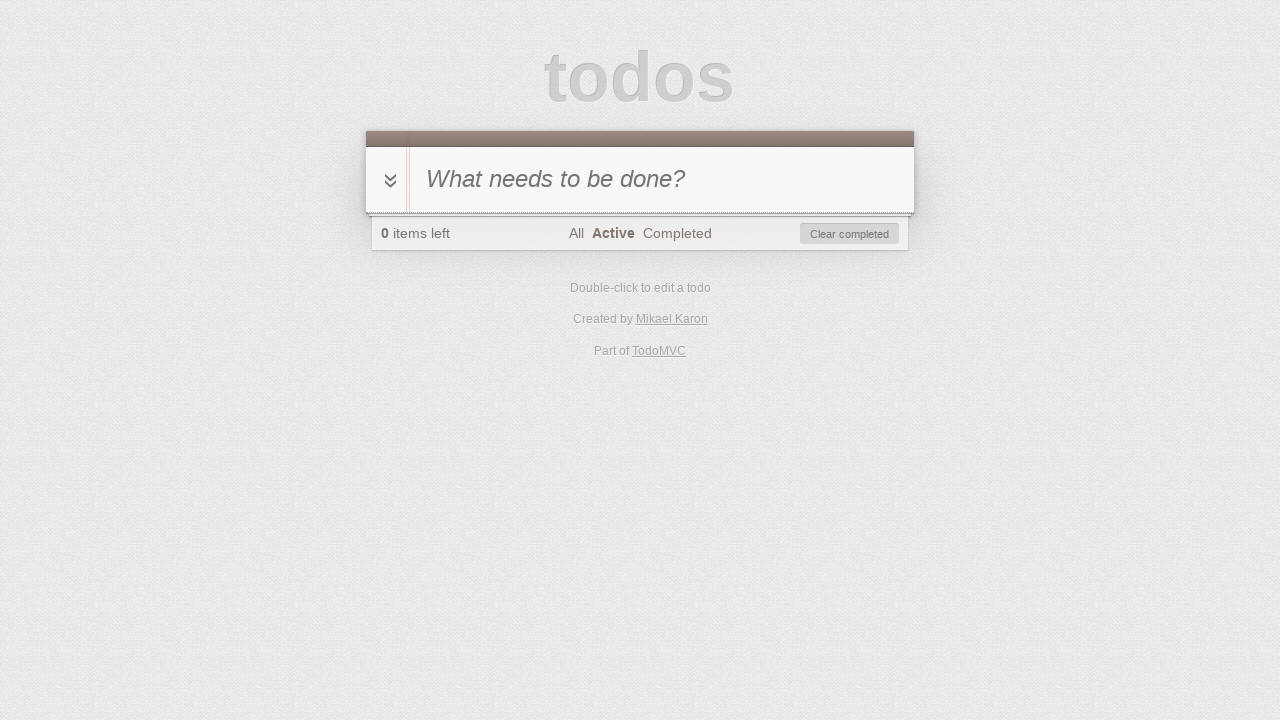